Tests e-commerce functionality by searching for products containing "ber", adding all matching items to cart, and applying a promo code at checkout

Starting URL: http://www.rahulshettyacademy.com/seleniumPractise/

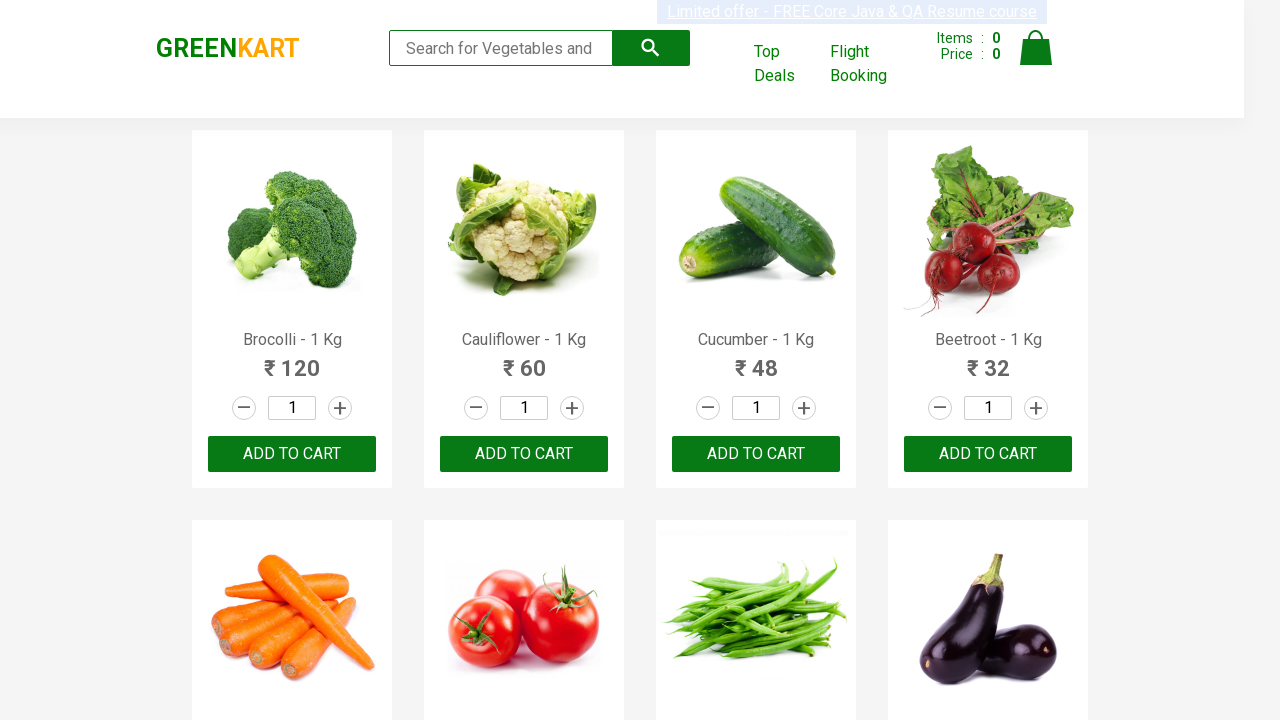

Filled search field with 'ber' on input.search-keyword
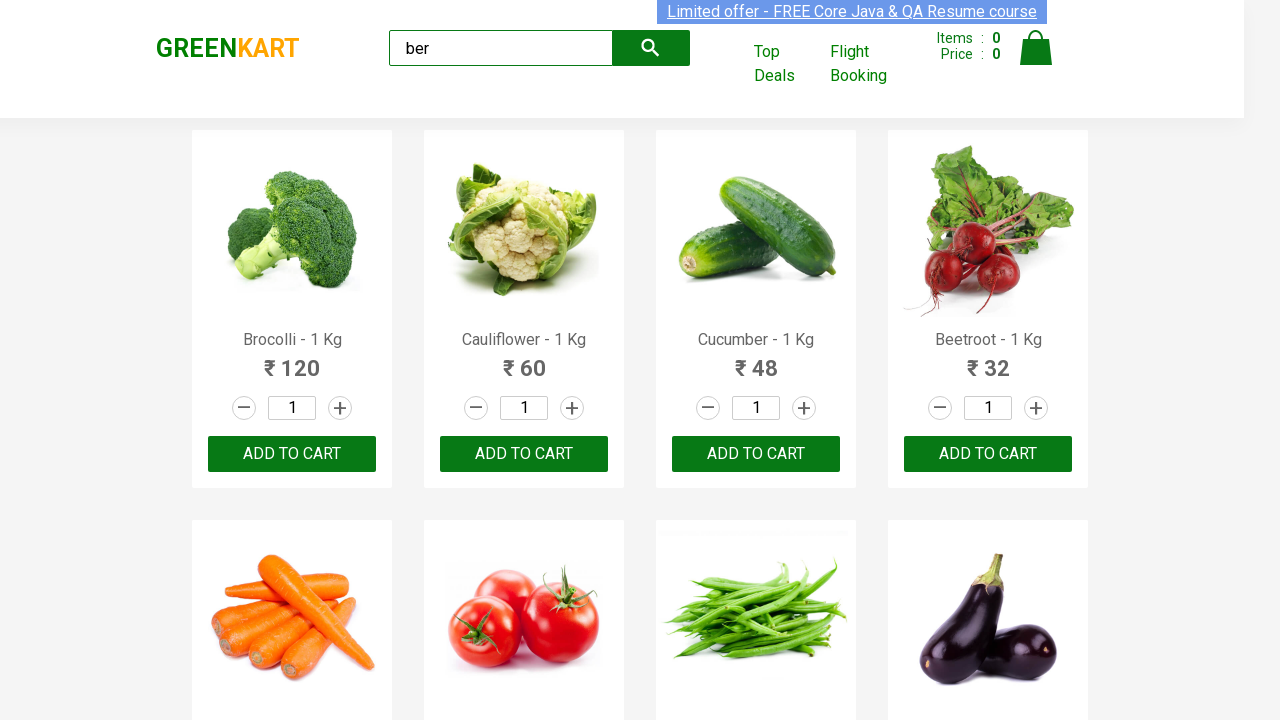

Waited for search results to load
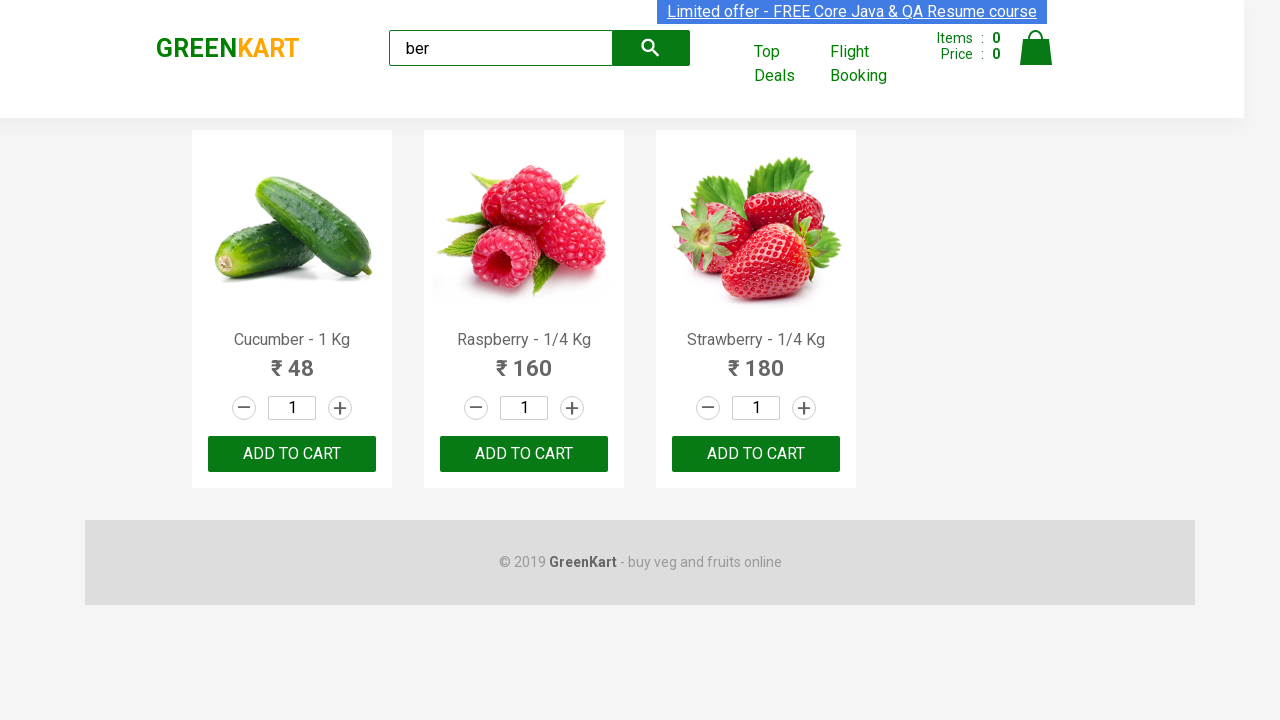

Verified 3 products found containing 'ber'
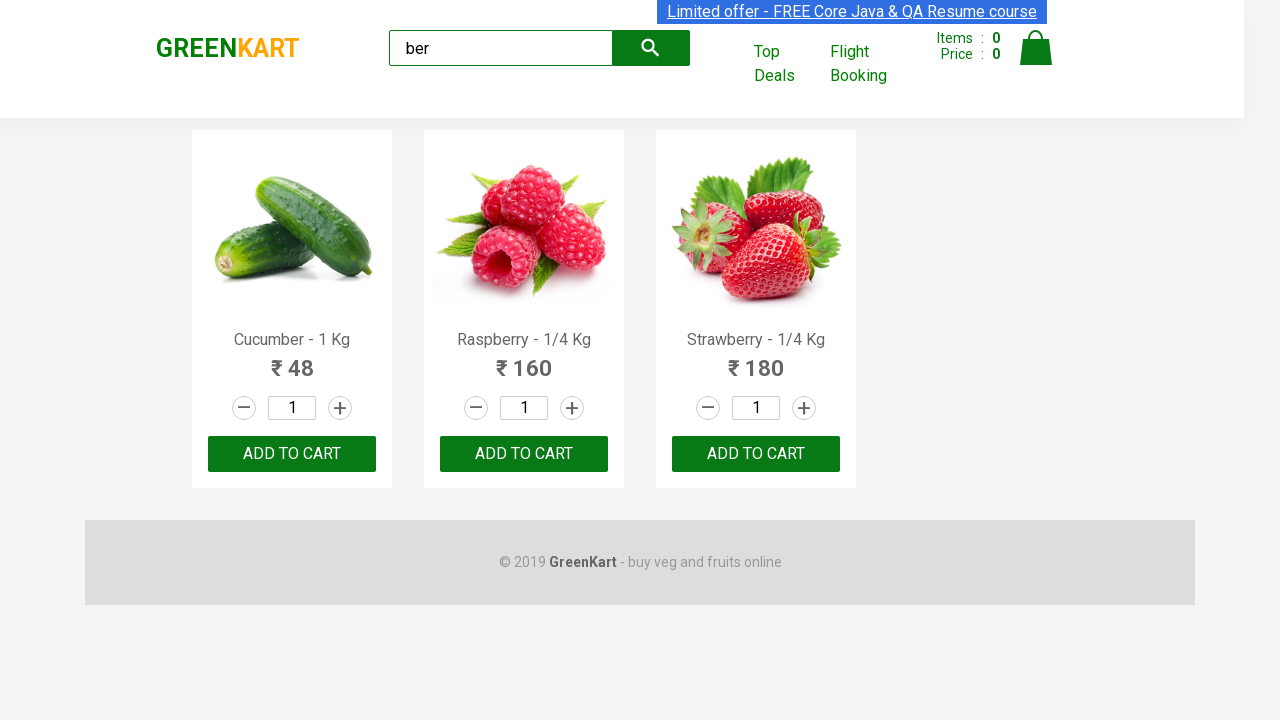

Located all 'ADD TO CART' buttons
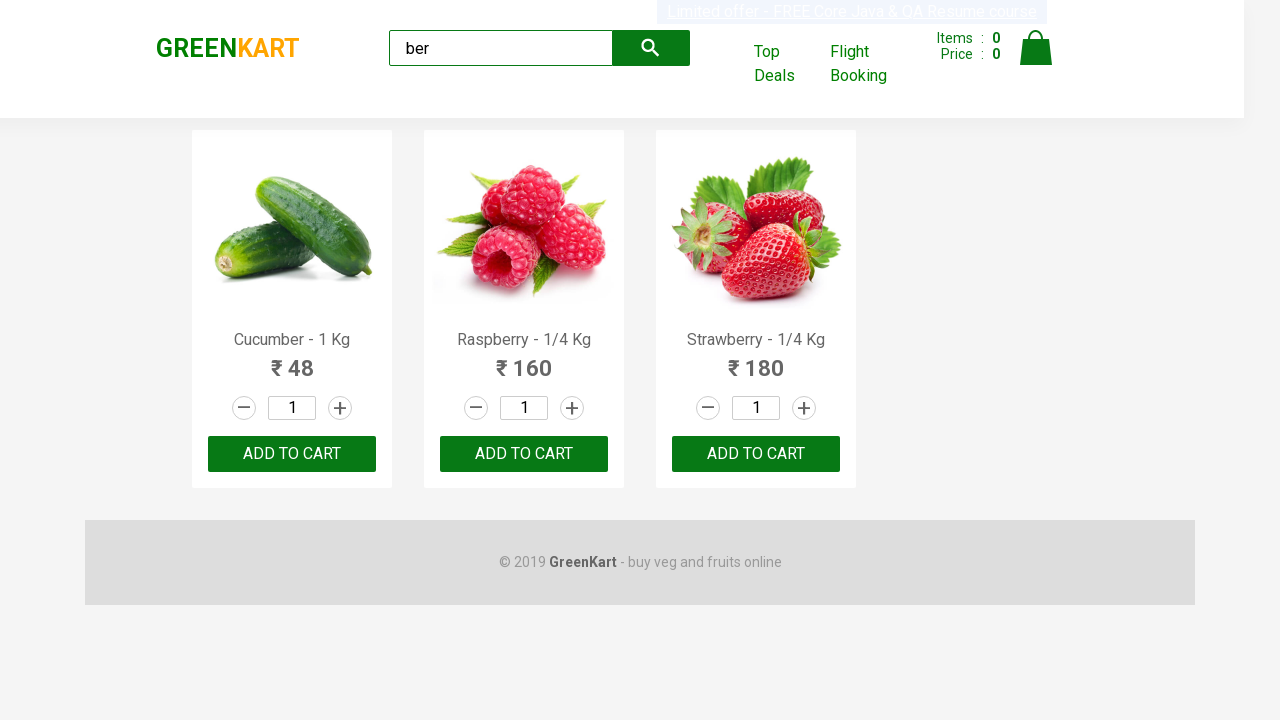

Clicked 'ADD TO CART' button 1 of 3 at (292, 454) on xpath=//div[@class='product-action']/button >> nth=0
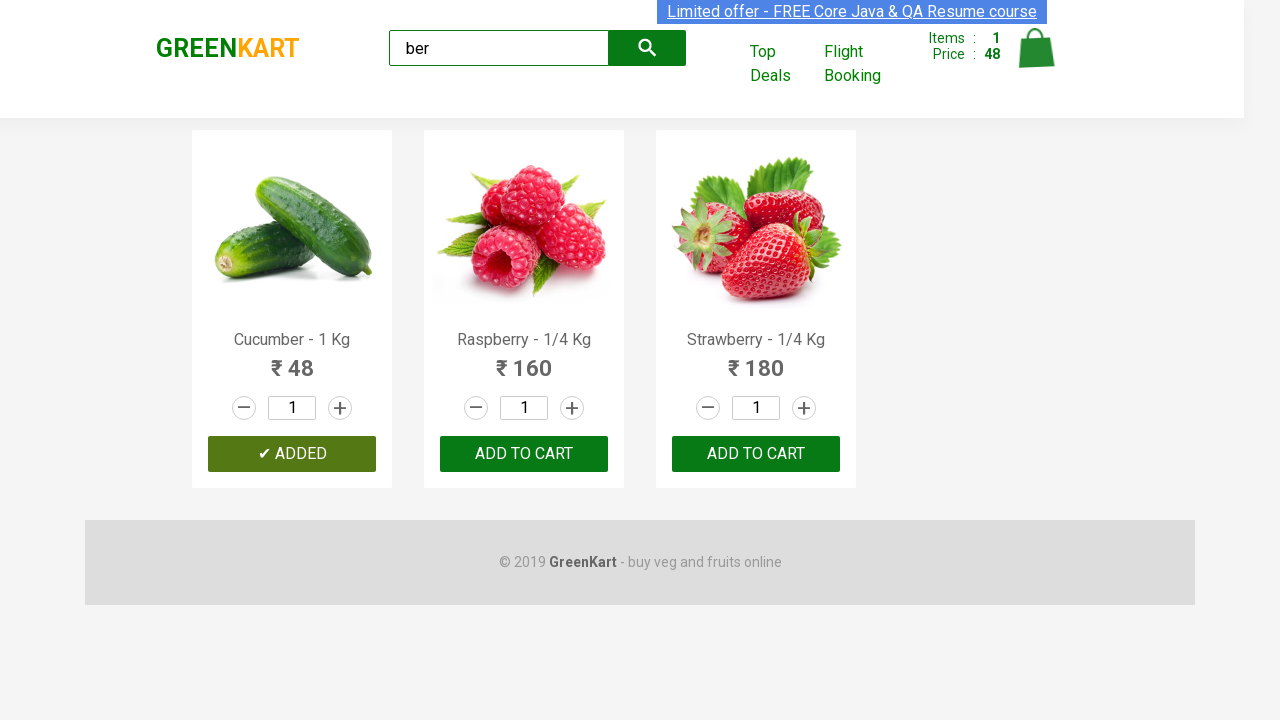

Clicked 'ADD TO CART' button 2 of 3 at (524, 454) on xpath=//div[@class='product-action']/button >> nth=1
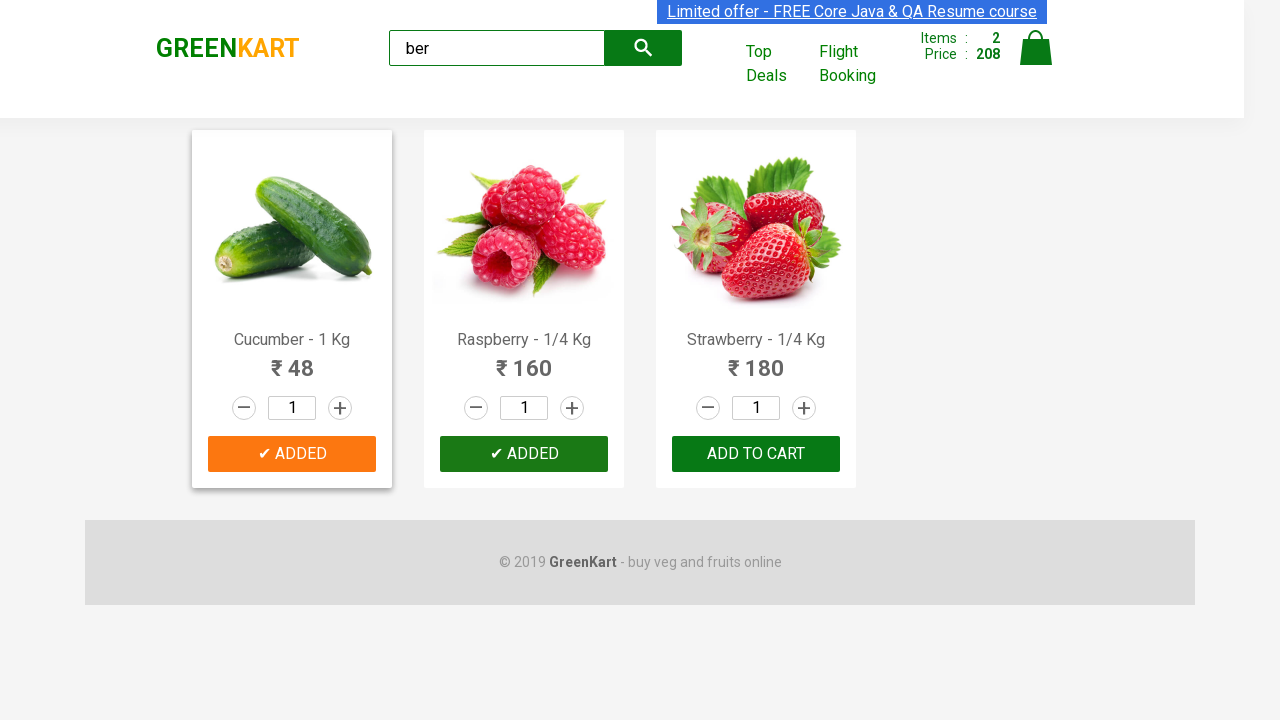

Clicked 'ADD TO CART' button 3 of 3 at (756, 454) on xpath=//div[@class='product-action']/button >> nth=2
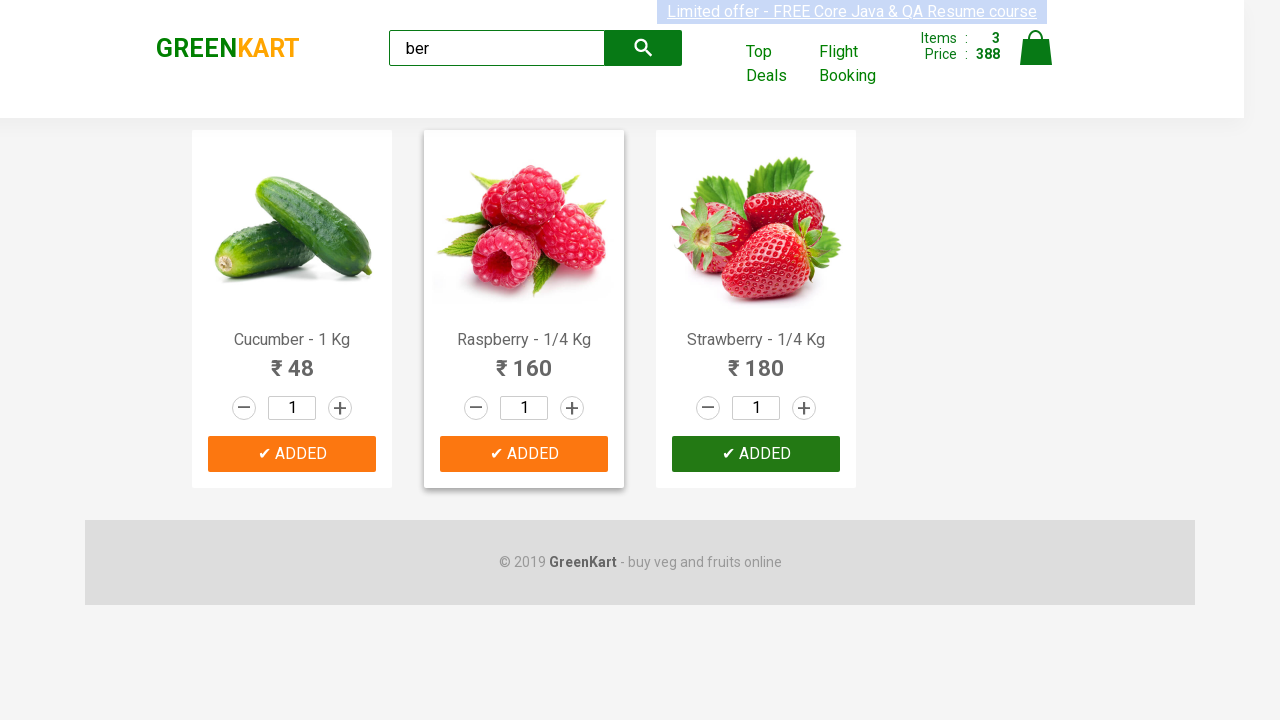

Opened shopping cart at (1036, 48) on img[alt='Cart']
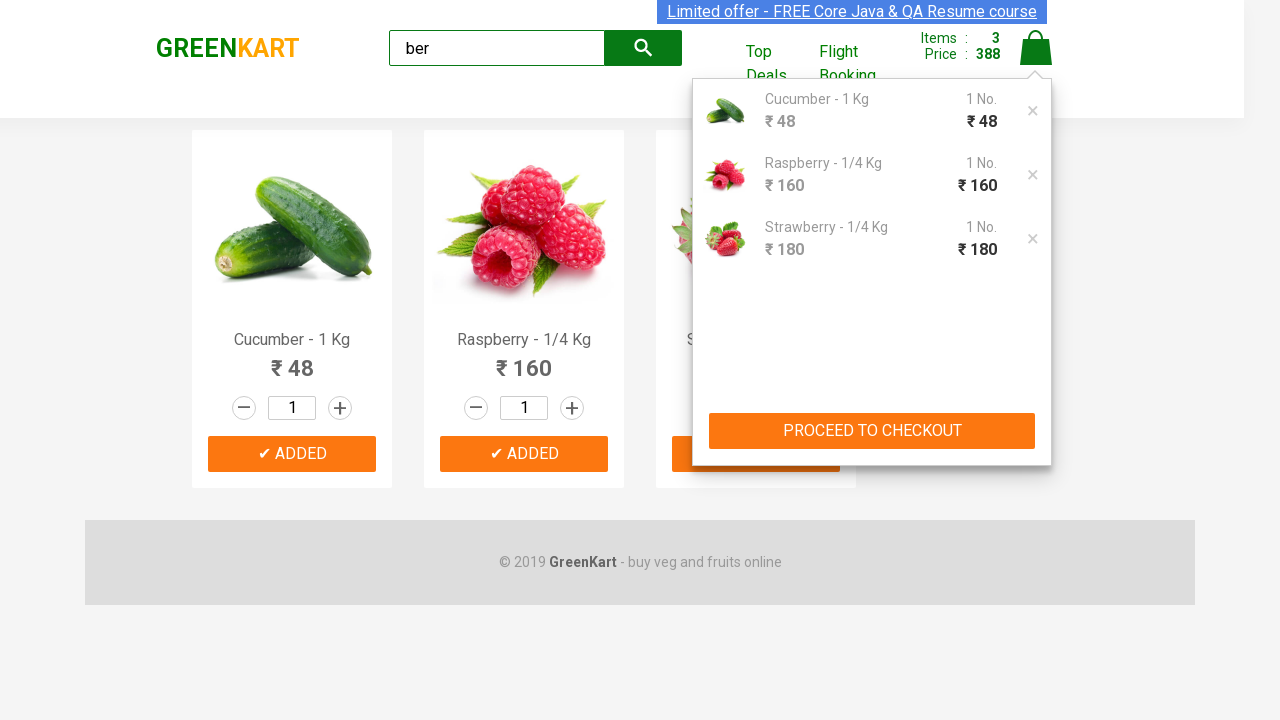

Clicked proceed to checkout button at (872, 431) on div.action-block button
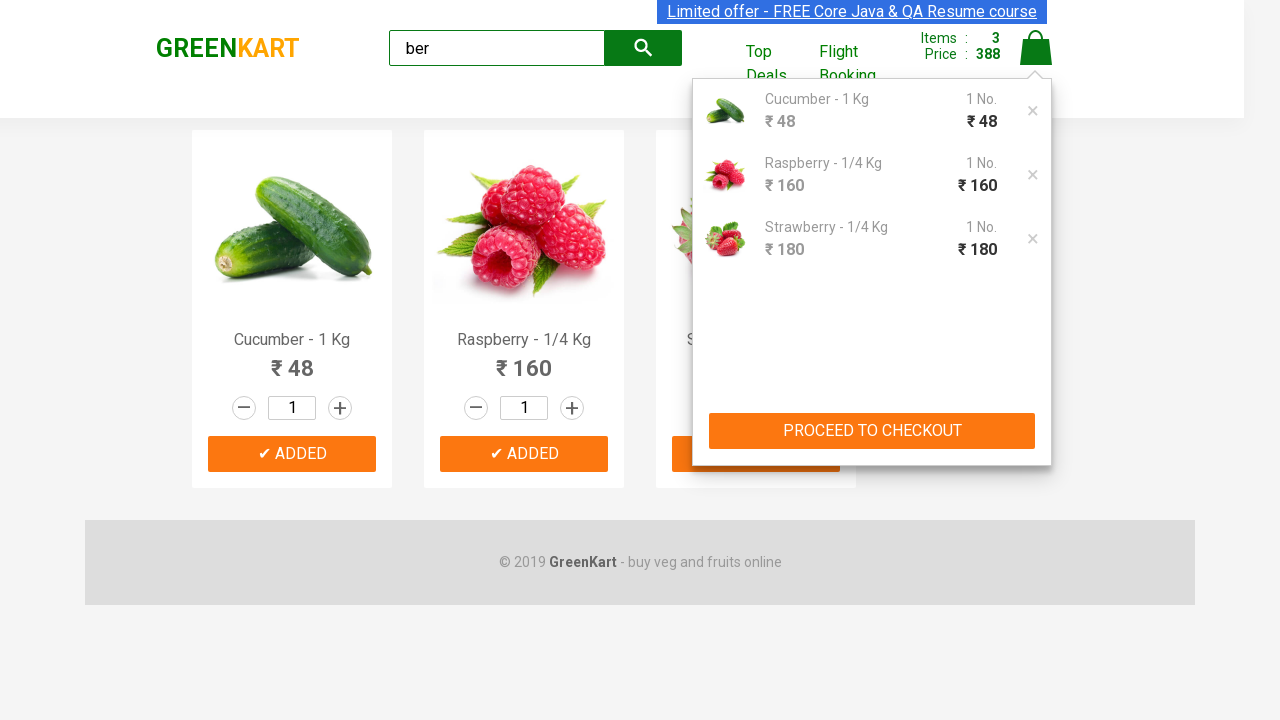

Promo code input field loaded
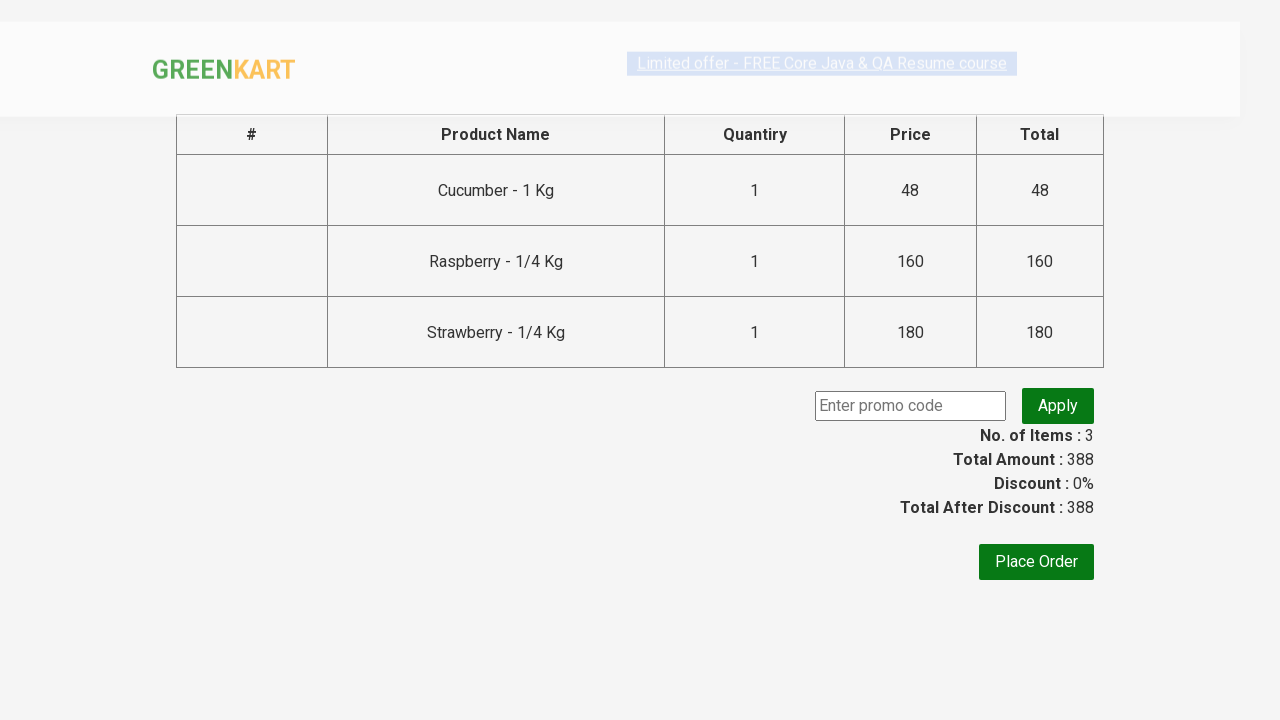

Entered promo code 'rahulshettyacademy' on .promoCode
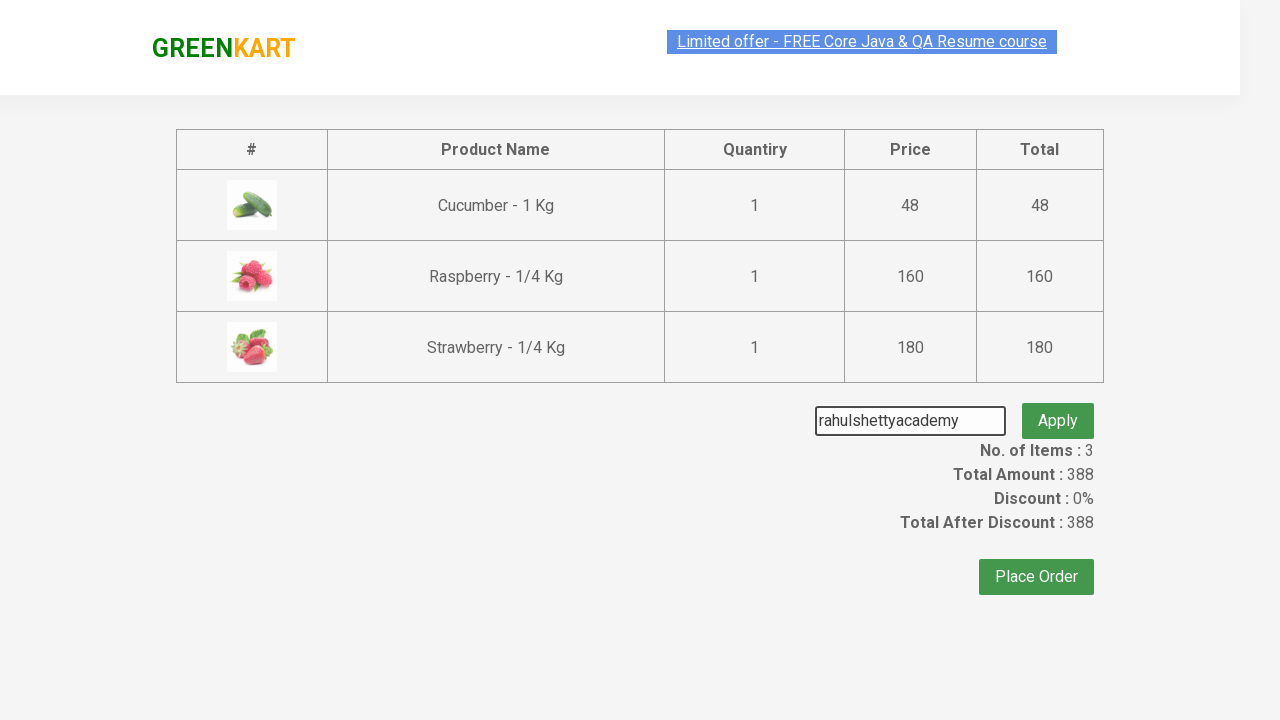

Clicked apply promo code button at (1058, 406) on .promoBtn
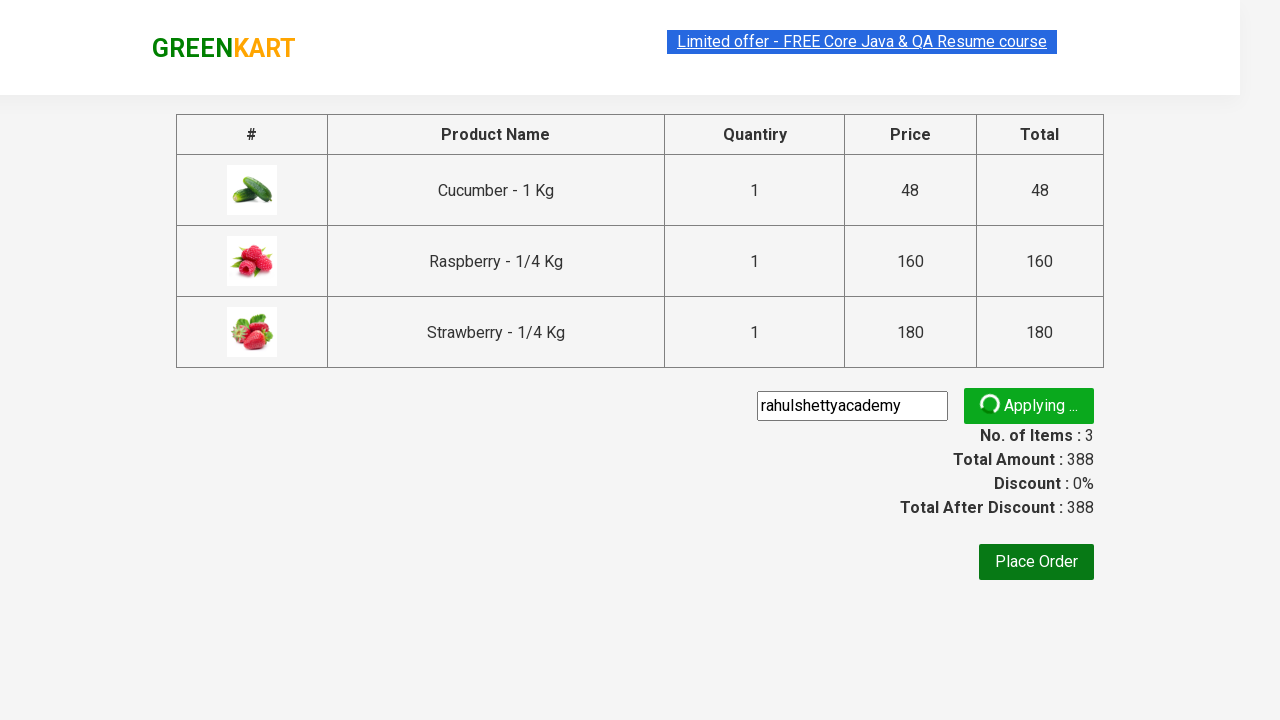

Promo code confirmation message appeared
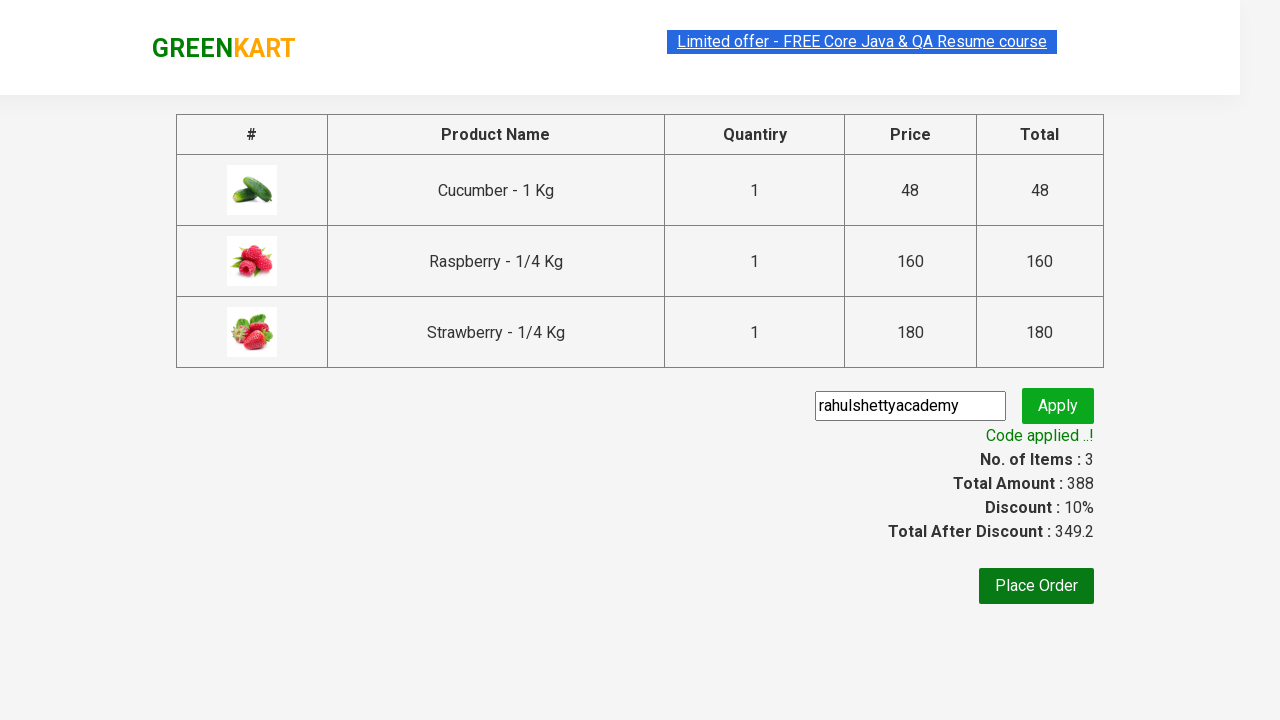

Retrieved promo confirmation text: Code applied ..!
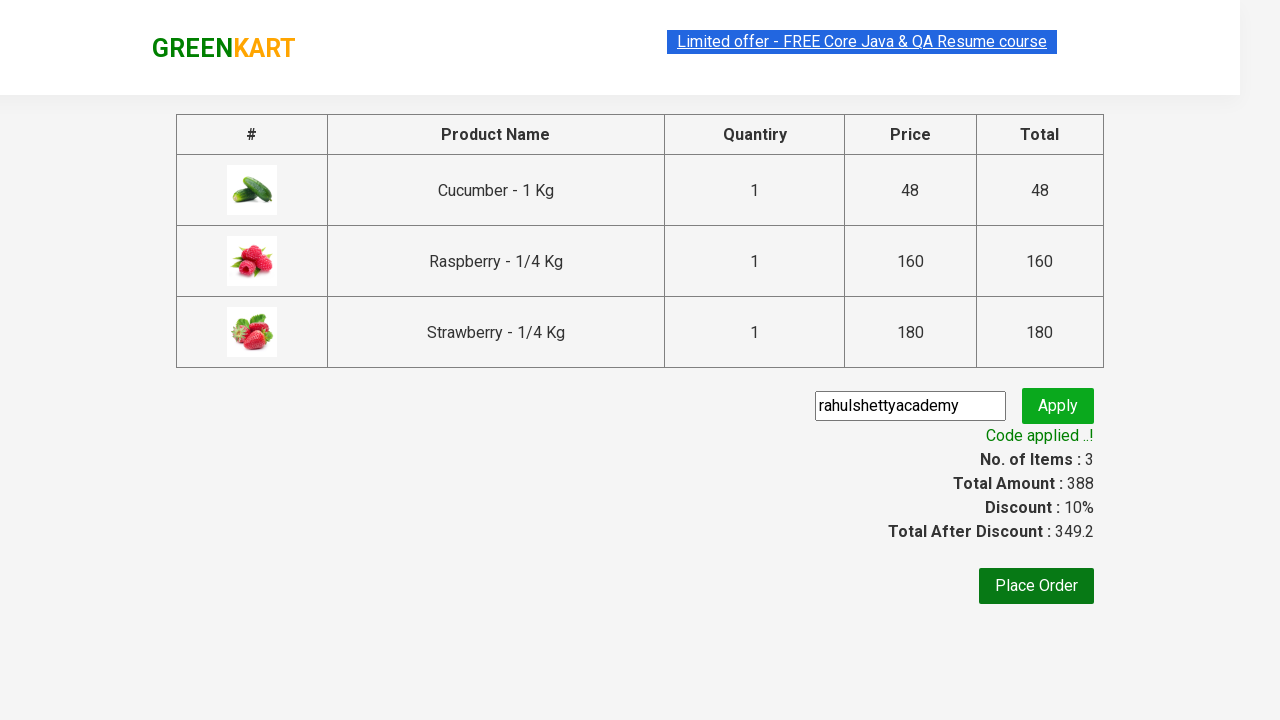

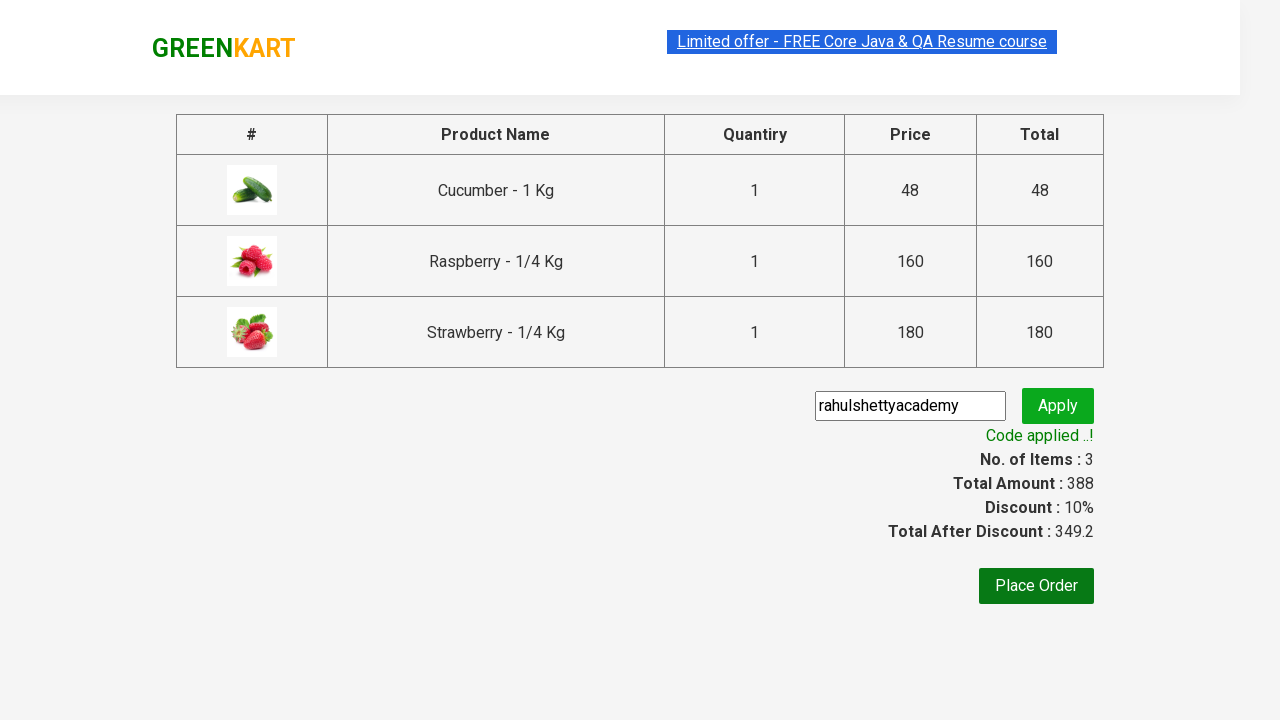